Tests character validation form by entering numeric-only input "1236547" and clicking validate button

Starting URL: https://testpages.eviltester.com/styled/apps/7charval/simple7charvalidation.html

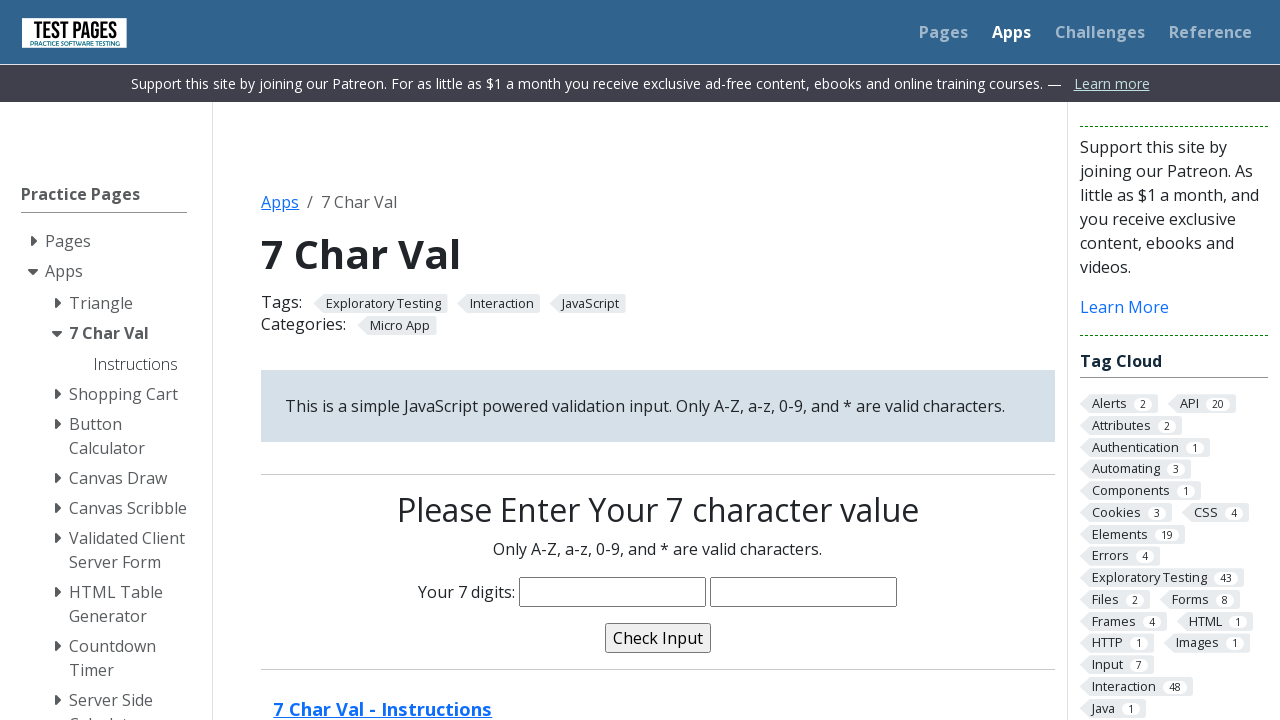

Filled characters field with numeric input '1236547' on input[name='characters']
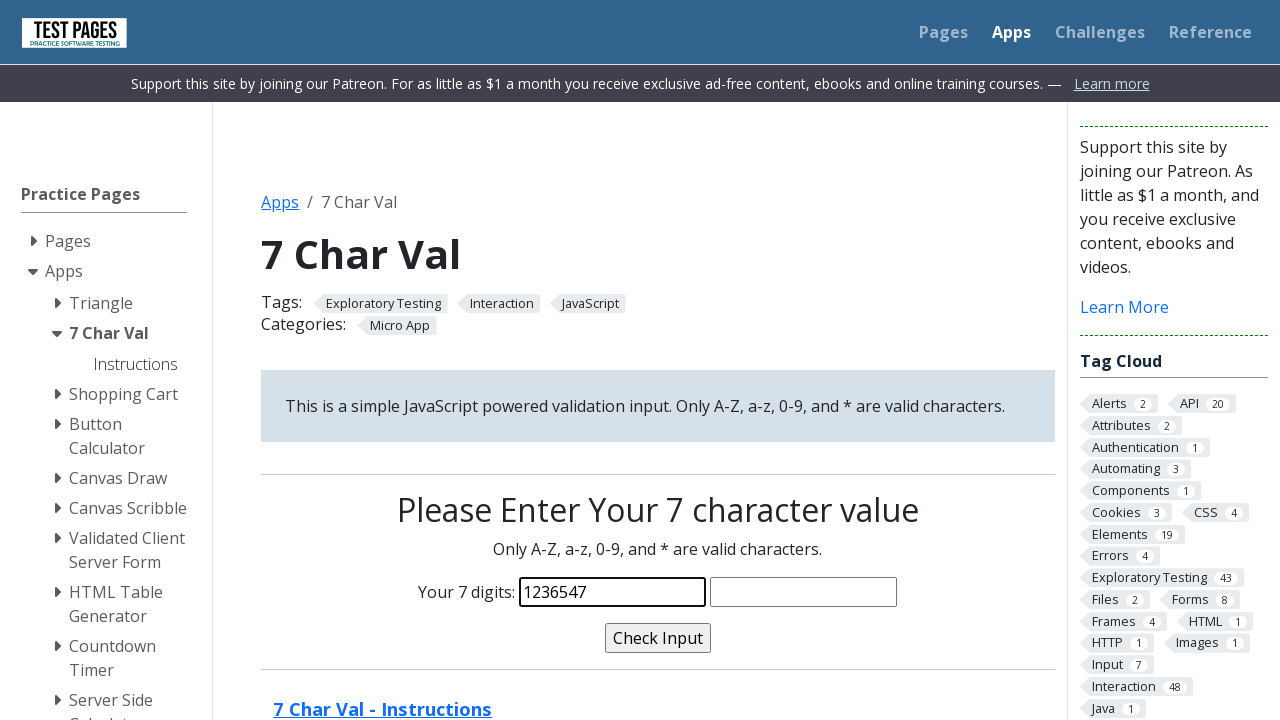

Clicked validate button to test character validation at (658, 638) on input[name='validate']
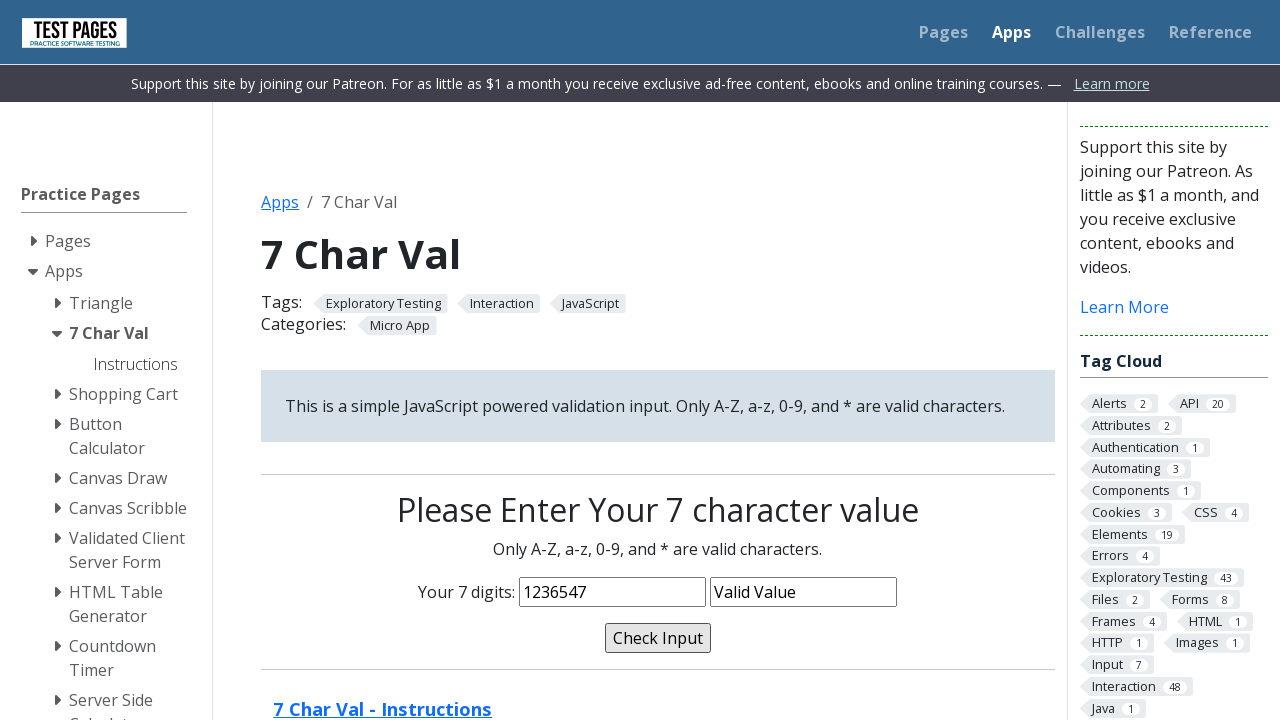

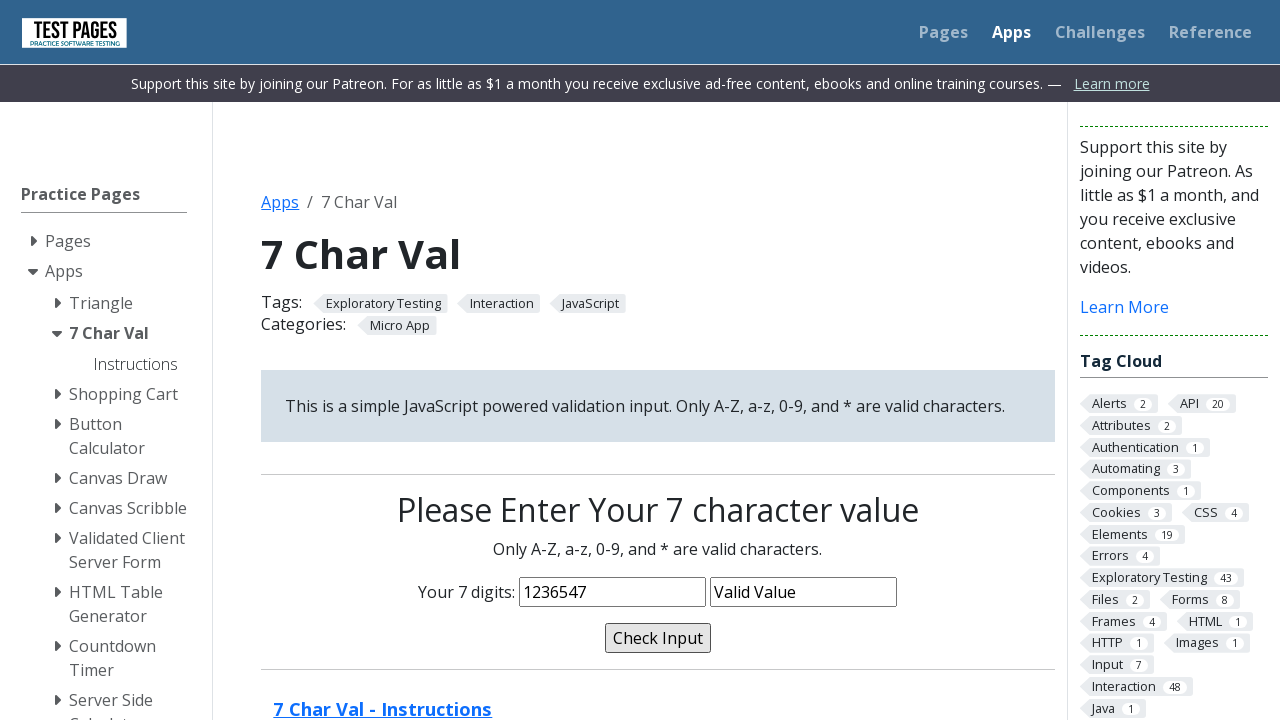